Tests various interactive elements on a practice website including prompt alerts, start/stop buttons, hover menus, double-click actions, drag and drop functionality, and slider manipulation.

Starting URL: https://testautomationpractice.blogspot.com/

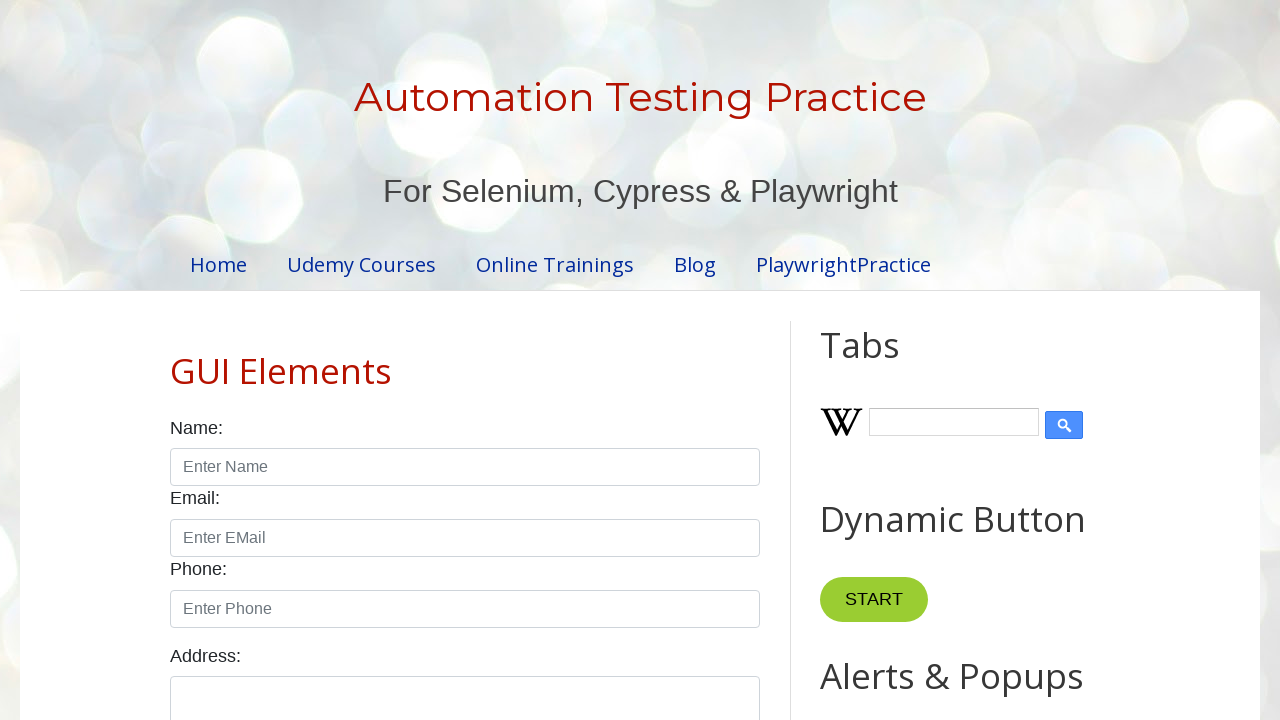

Clicked prompt button to trigger alert dialog at (890, 360) on xpath=//button[@id='promptBtn']
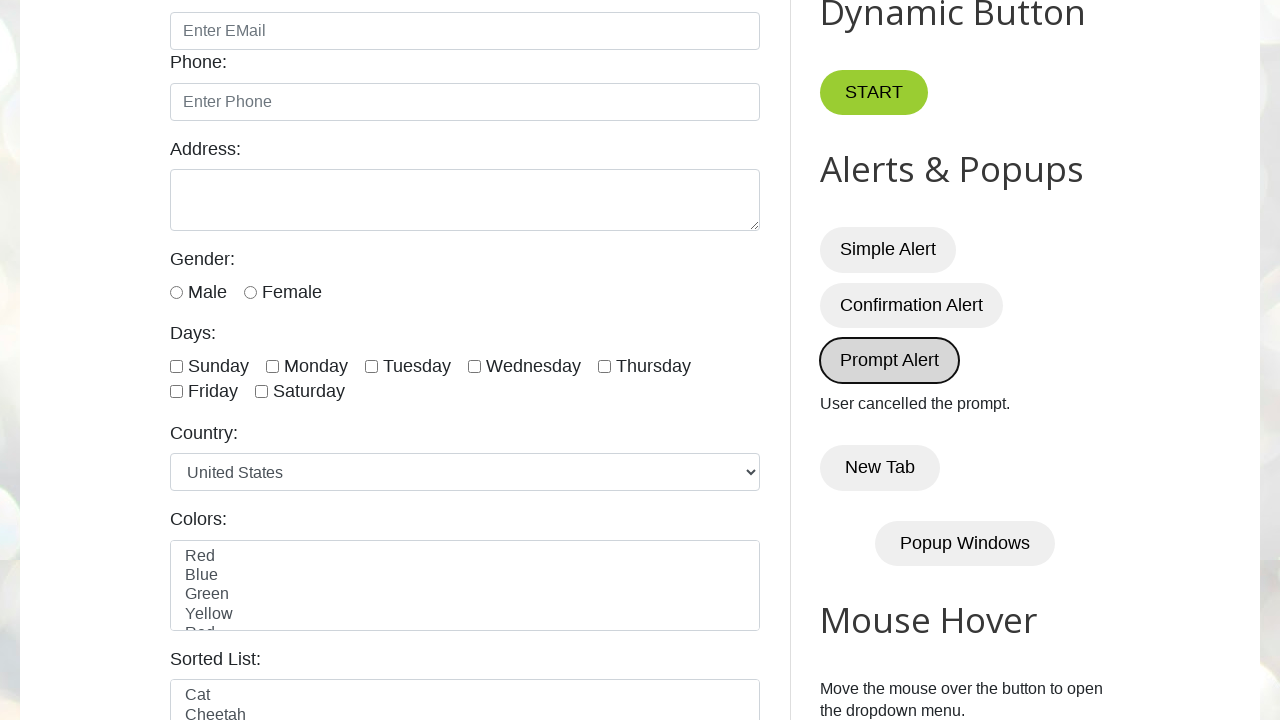

Waited for dialog element to become visible
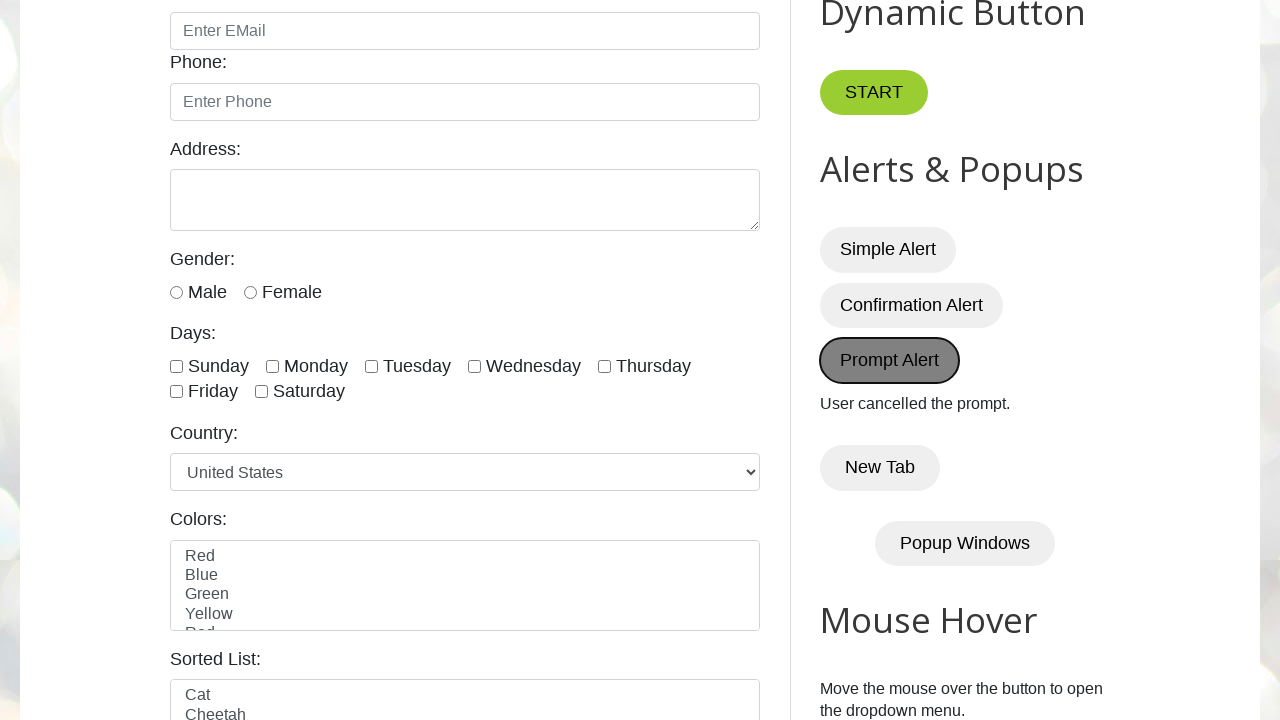

Set up dialog event handler to accept with 'harry potter' text
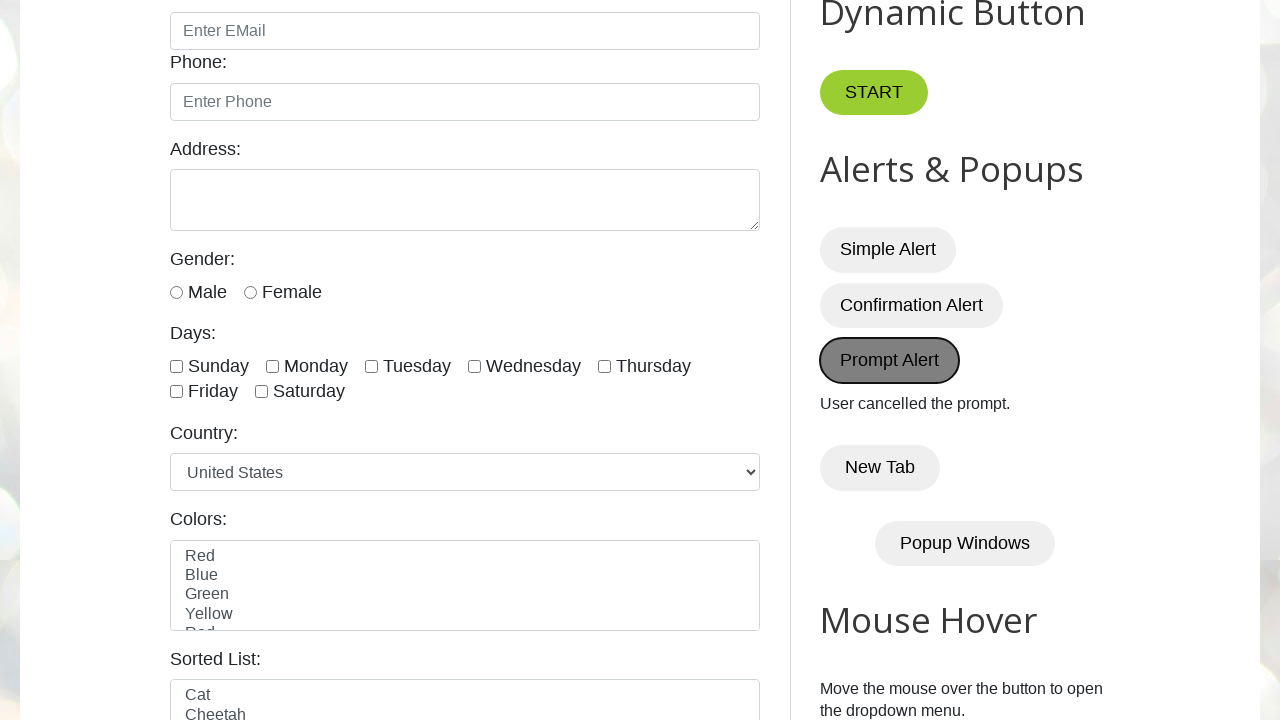

Clicked prompt button to trigger alert dialog (second time) at (890, 360) on xpath=//button[@id='promptBtn']
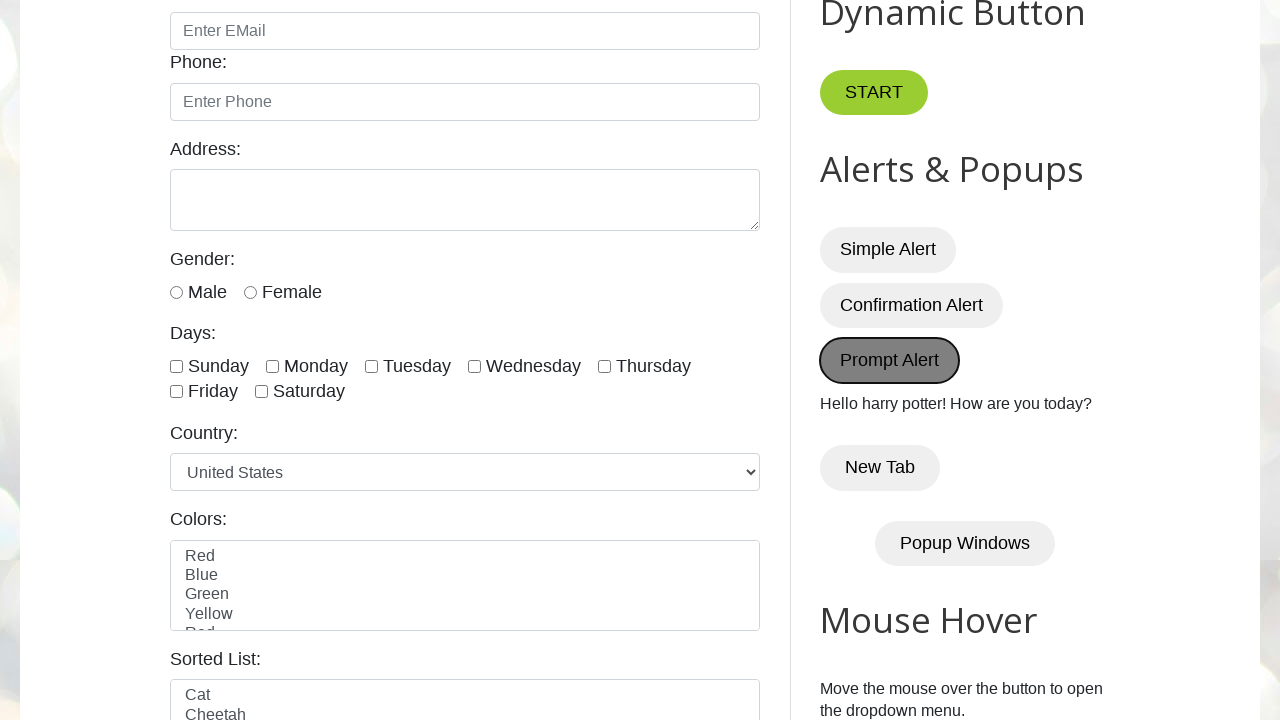

Waited 1 second for dialog handling to complete
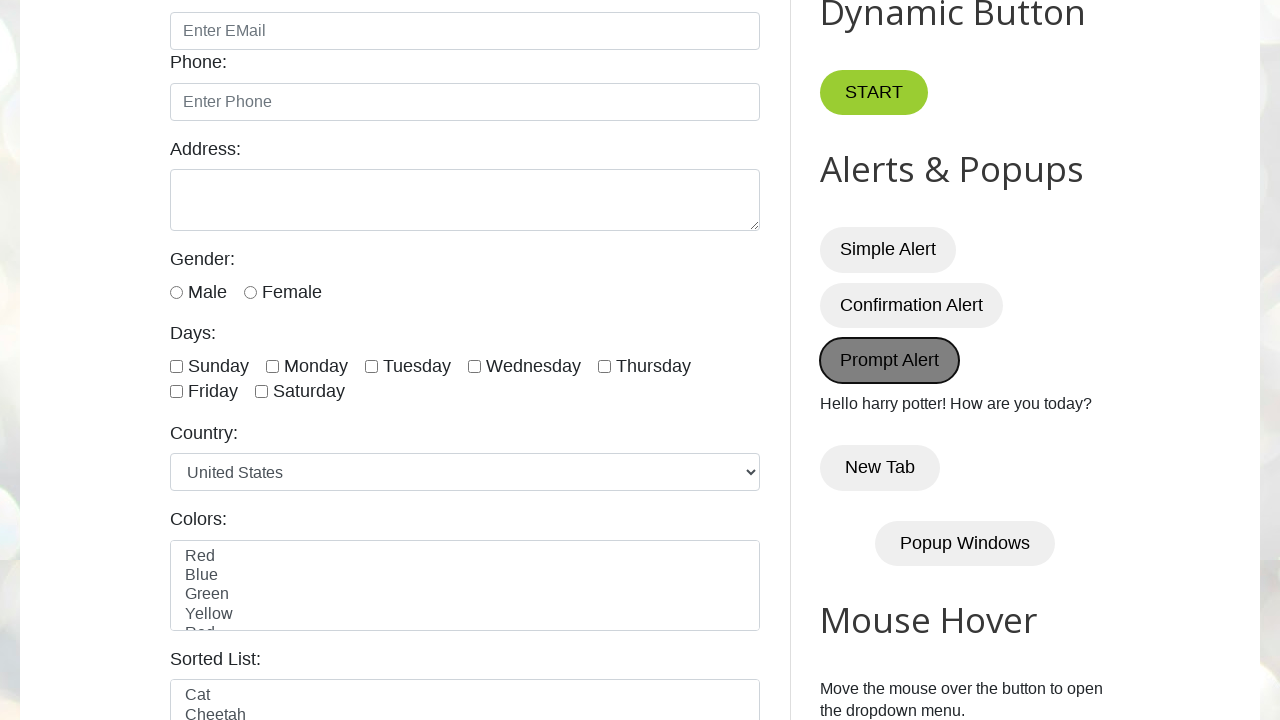

Waited for start button to be visible
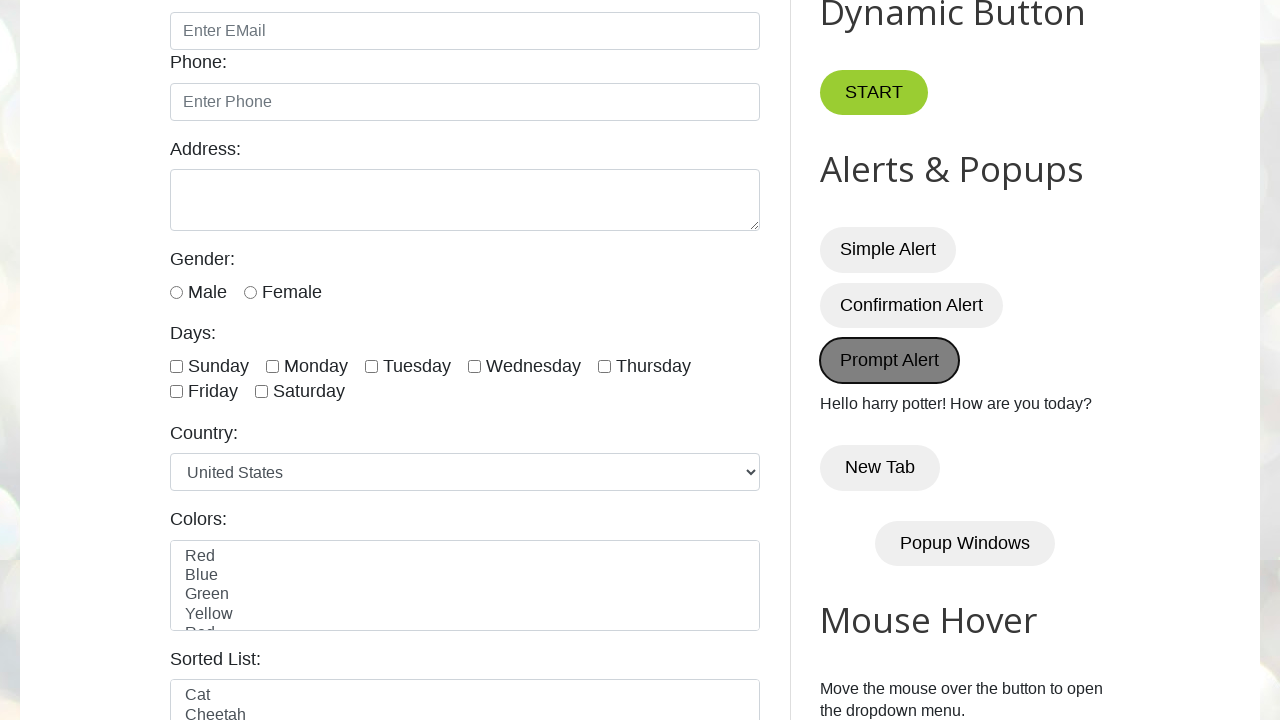

Clicked start button at (874, 93) on xpath=//button[@class='start']
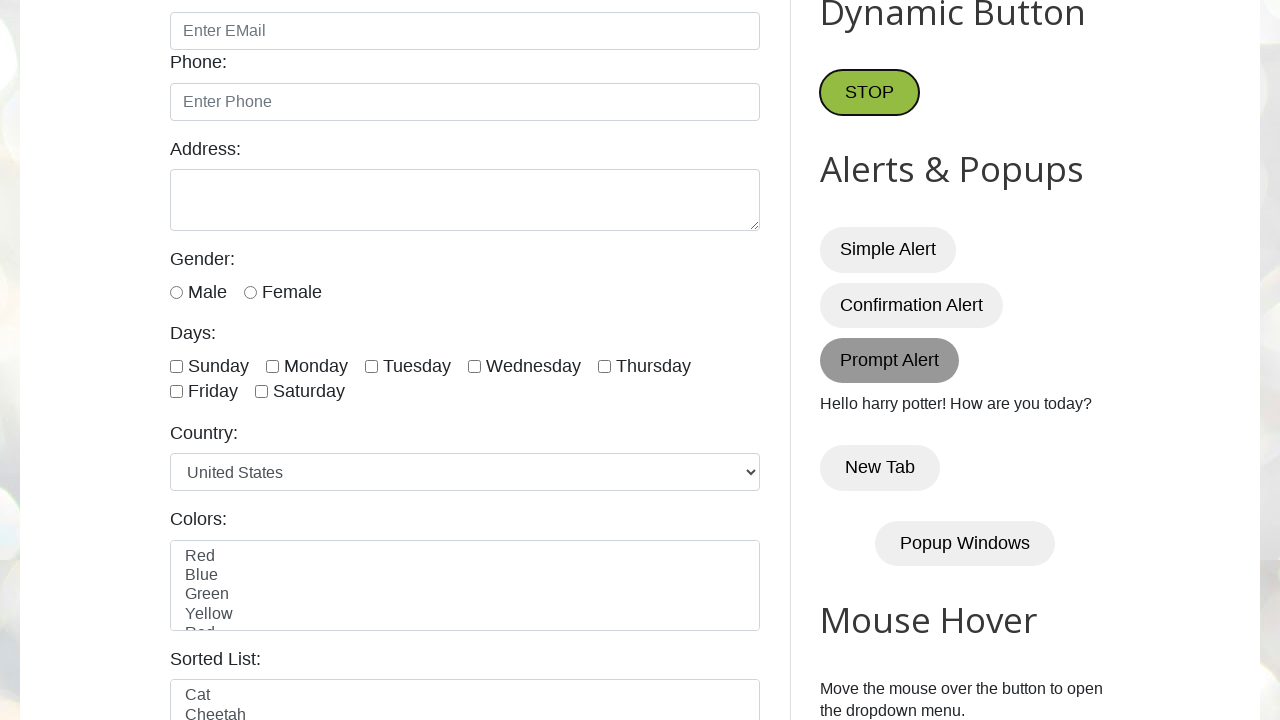

Waited for stop button to be visible
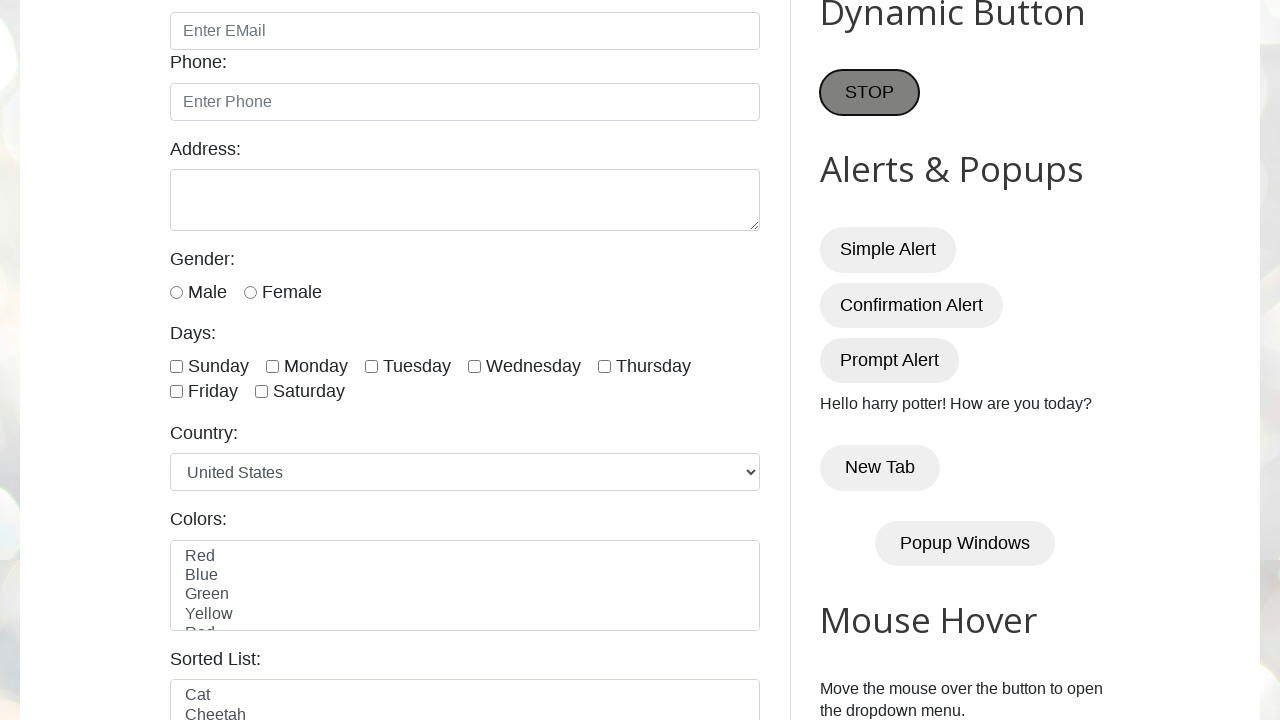

Clicked stop button at (870, 93) on xpath=//button[@class='stop']
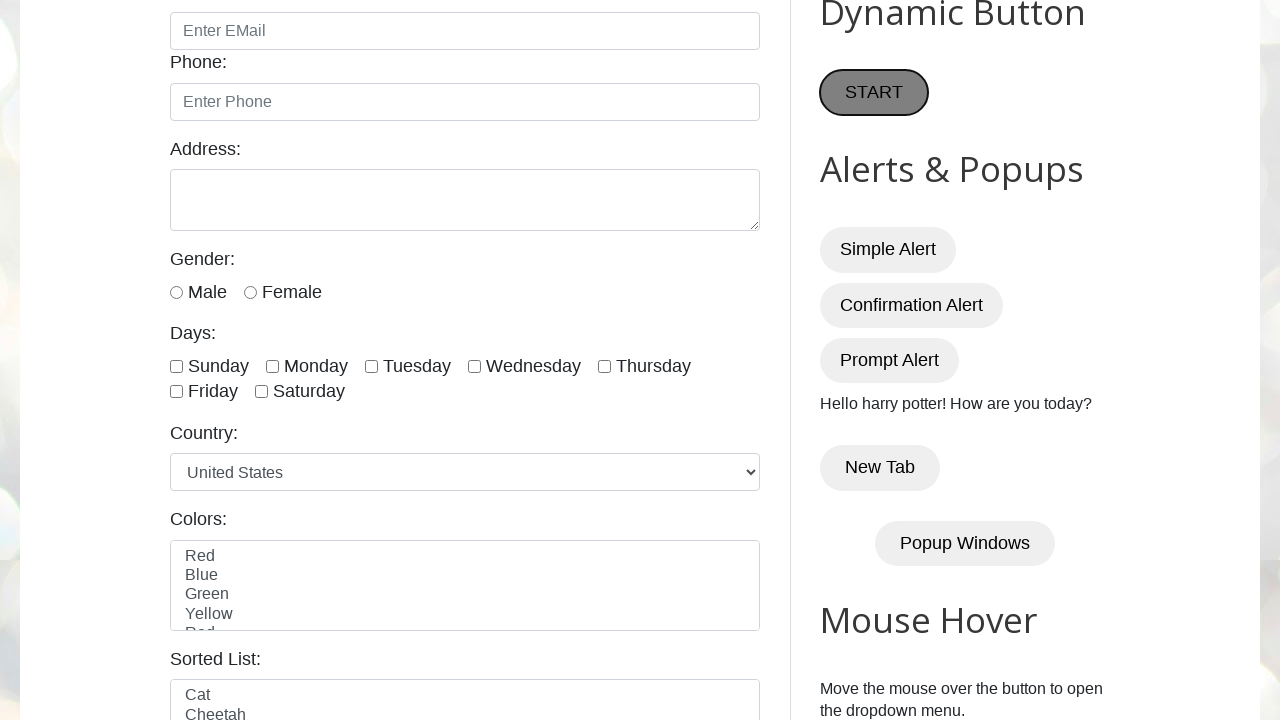

Located 'Point Me' button for hover action
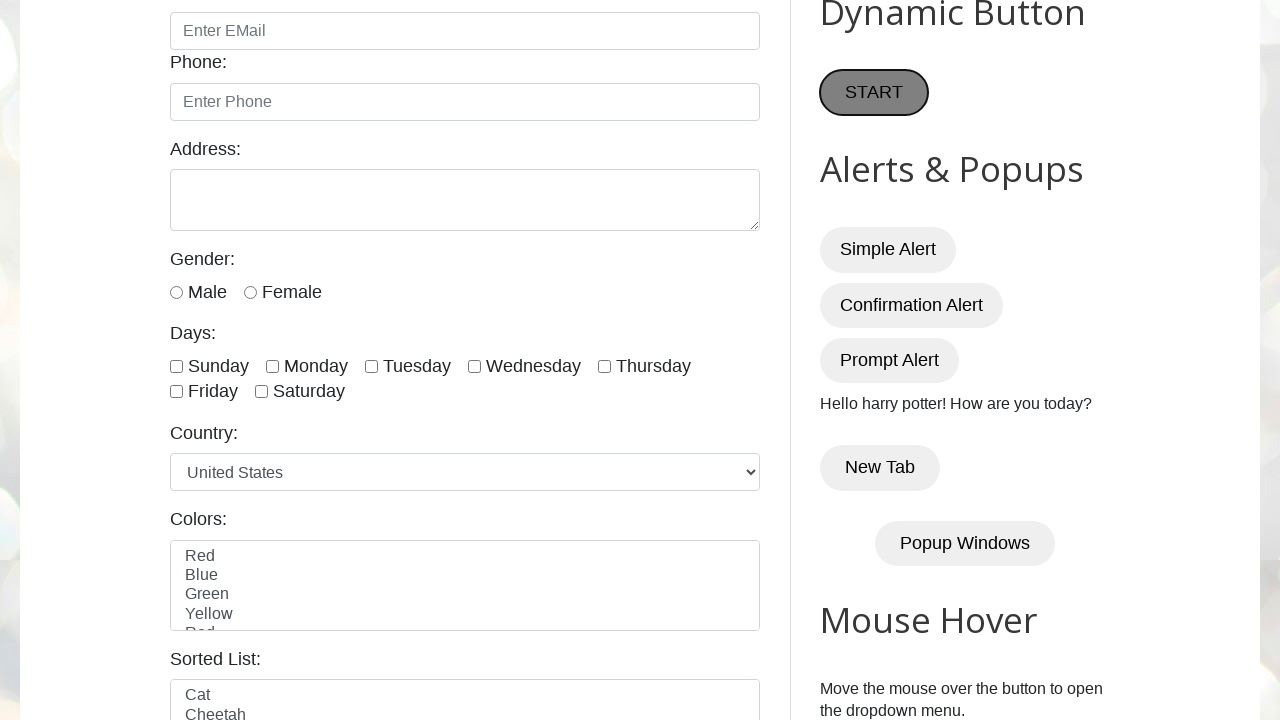

Hovered over 'Point Me' button to reveal hover menu at (868, 361) on xpath=//button[text()='Point Me']
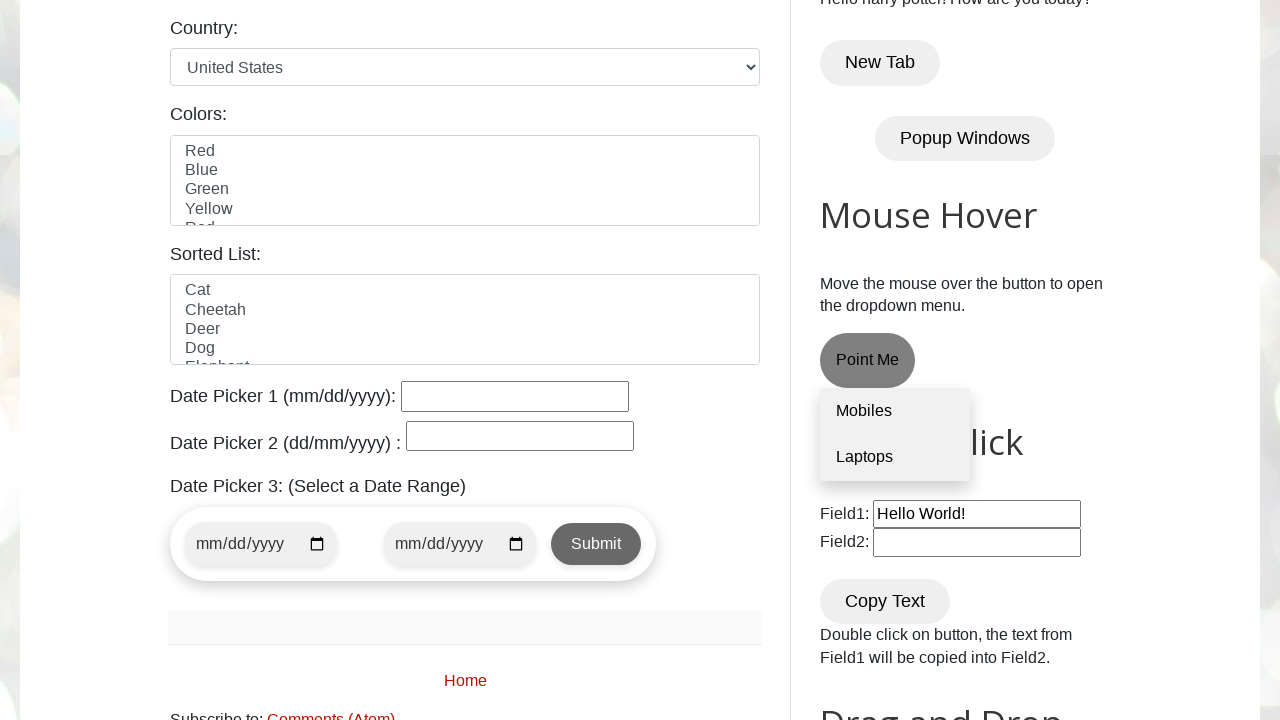

Clicked 'Mobiles' link from hover menu at (895, 411) on xpath=//a[text()='Mobiles']
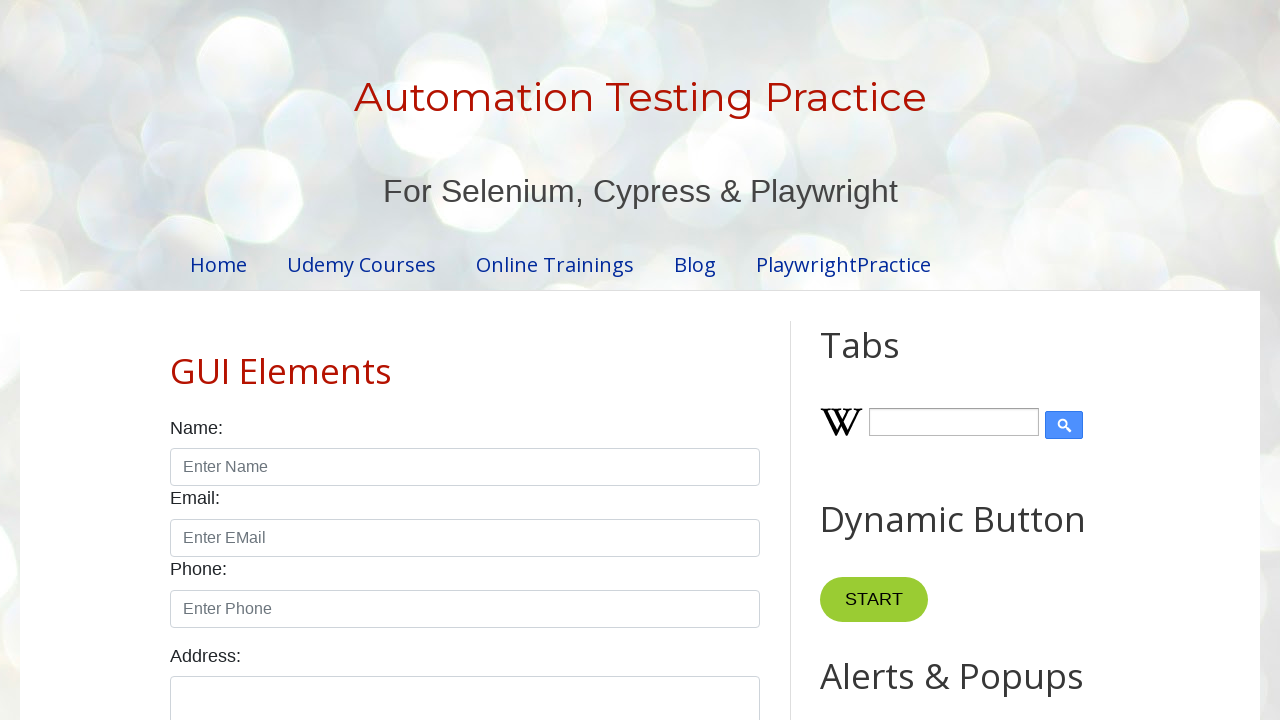

Located 'Copy Text' button for double-click action
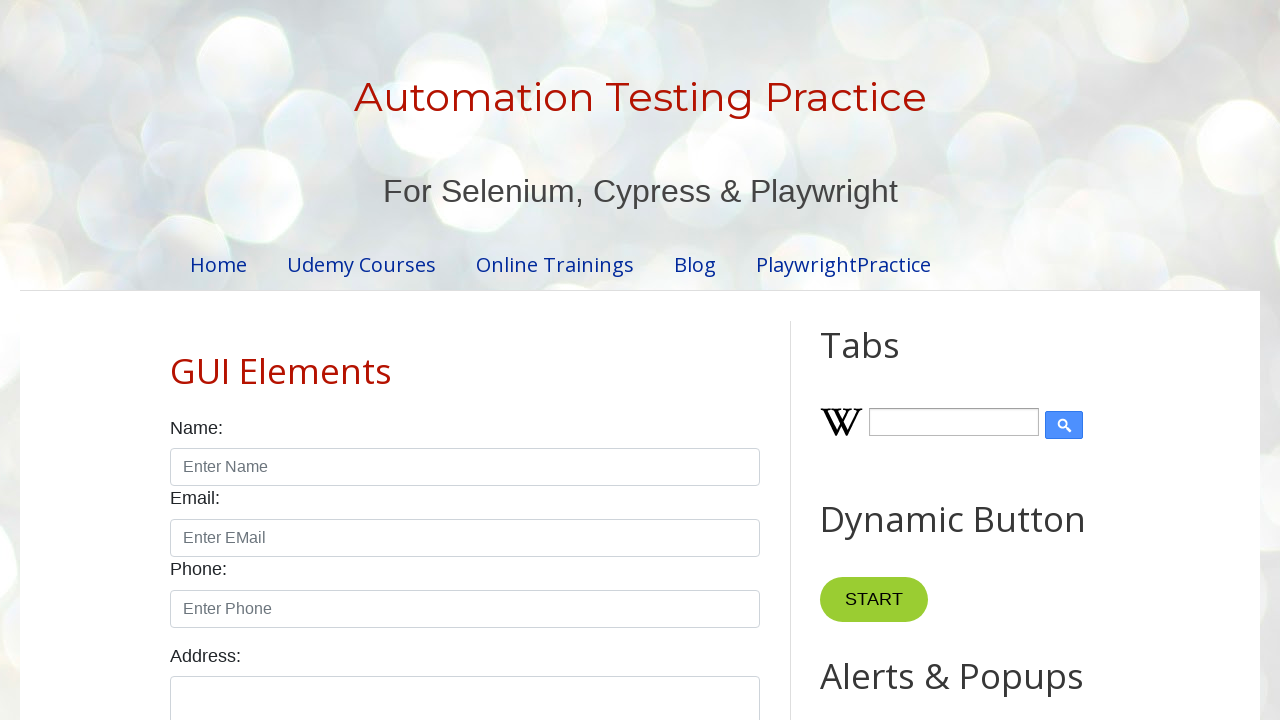

Waited for 'Copy Text' button to be visible
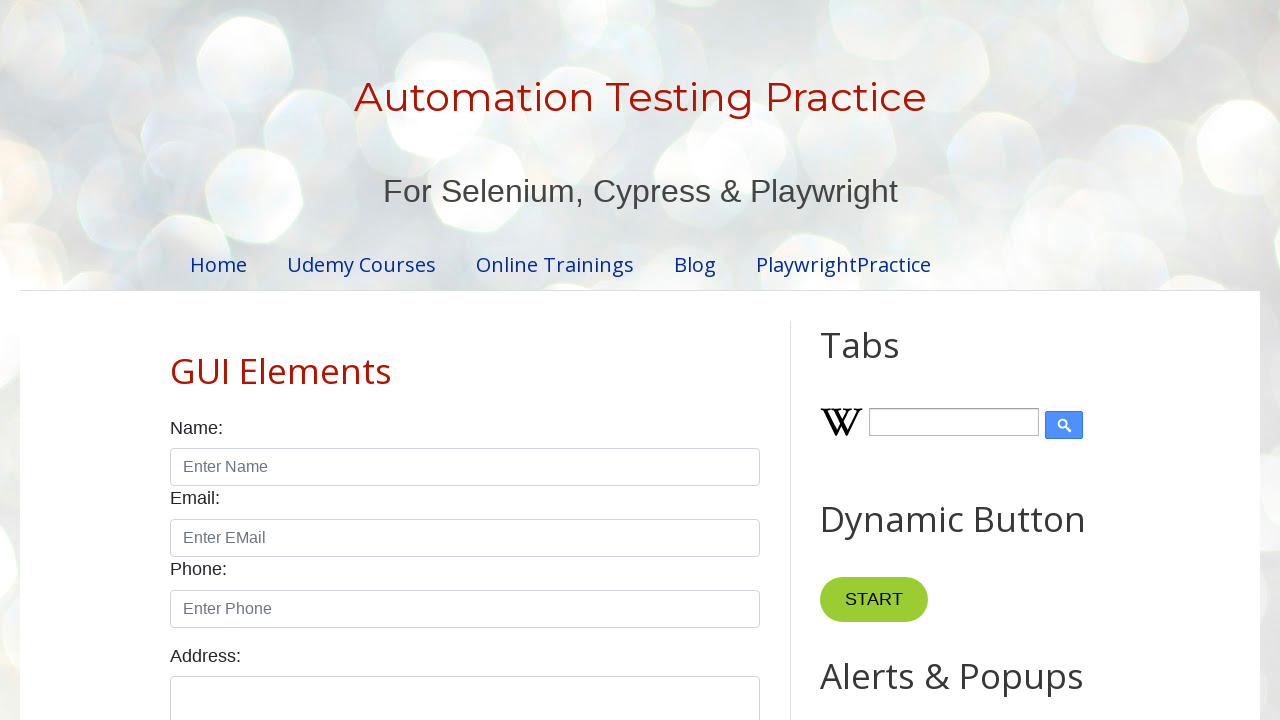

Double-clicked 'Copy Text' button at (885, 361) on xpath=//button[text()='Copy Text']
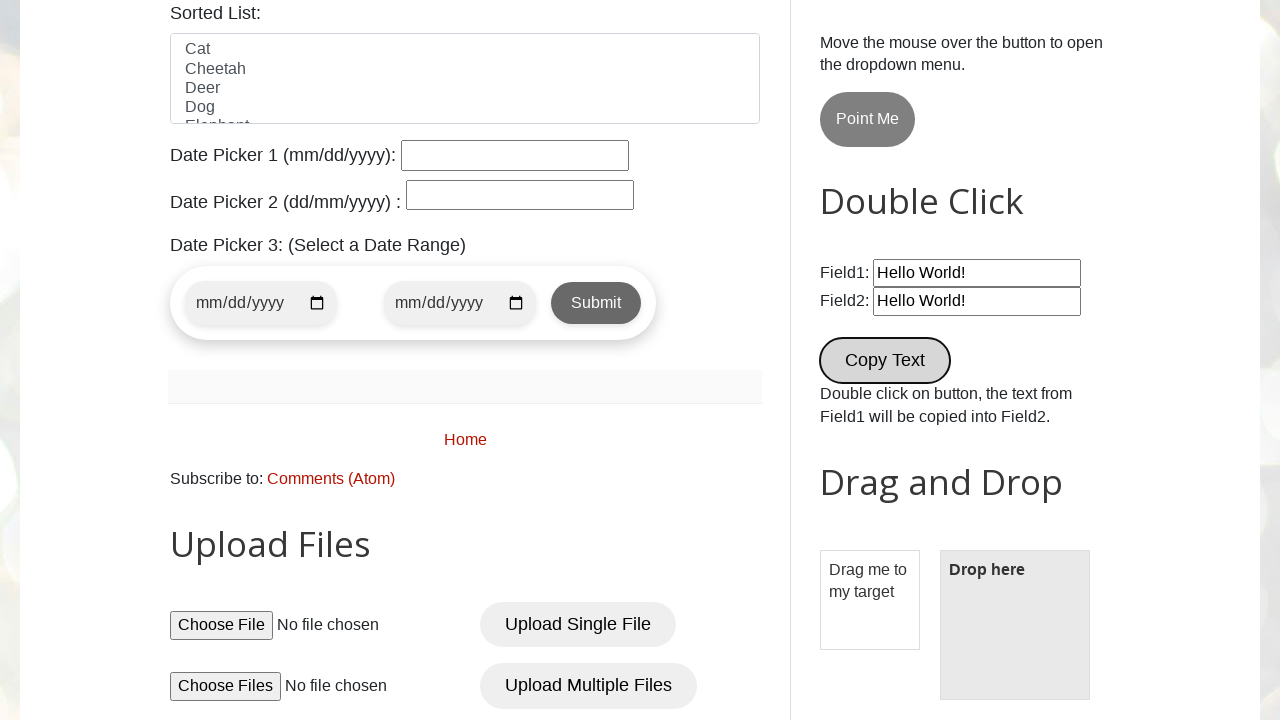

Located draggable element
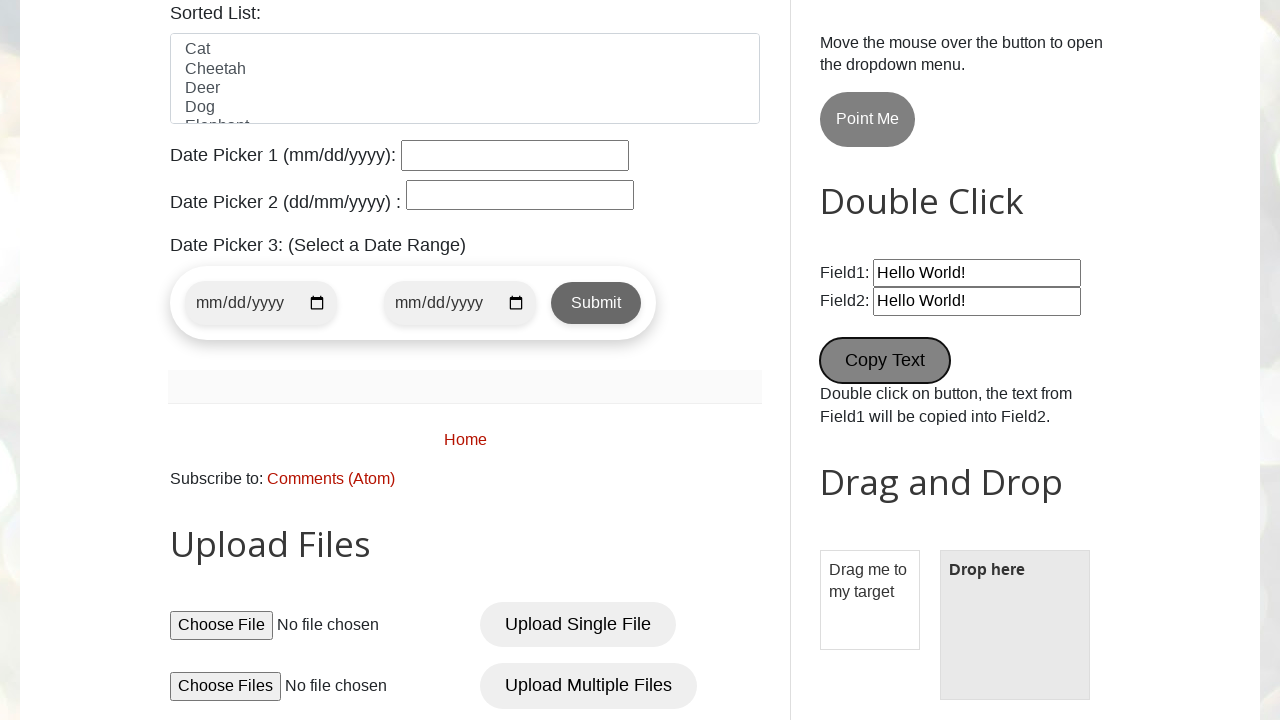

Located droppable target element
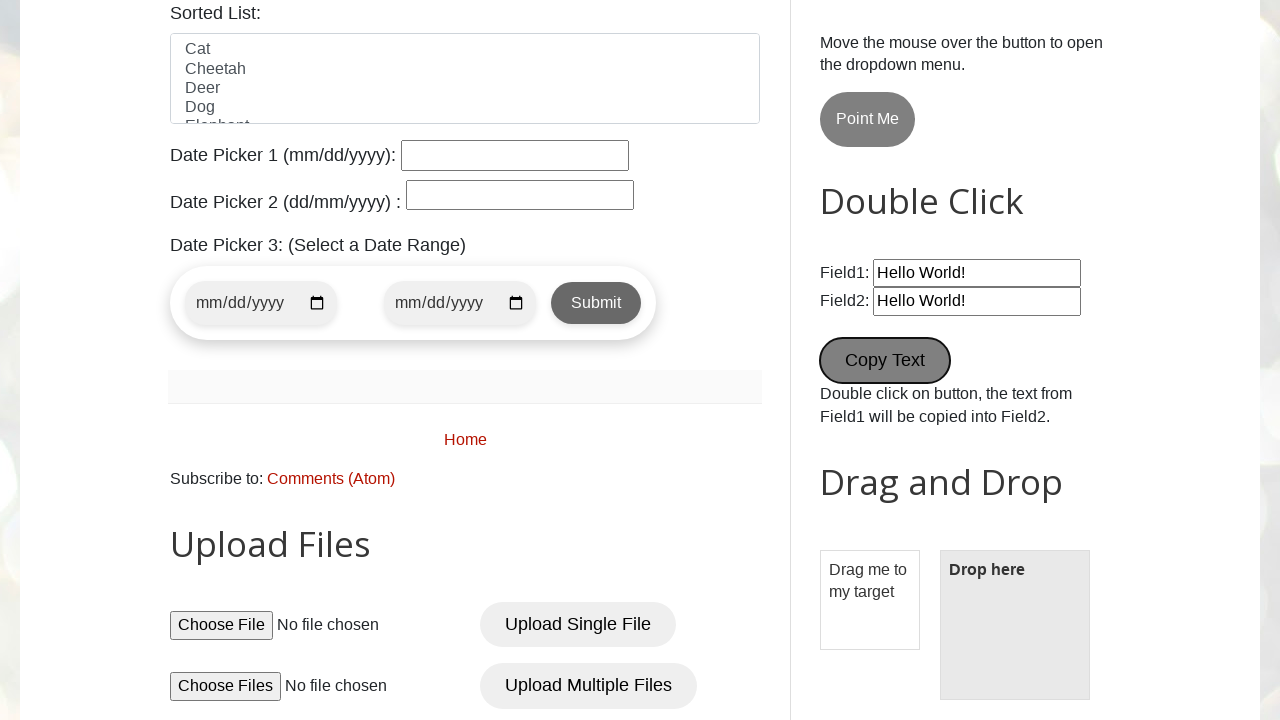

Dragged element from source to droppable target at (1015, 625)
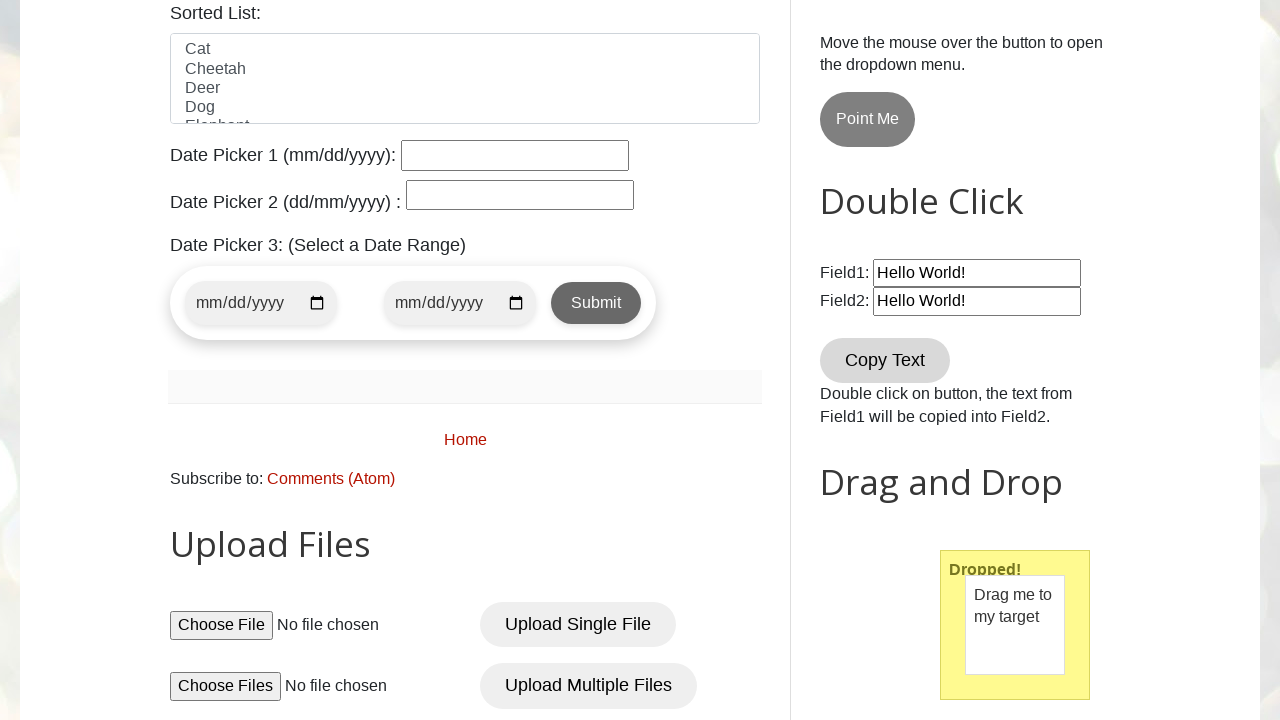

Located minimum value slider handle
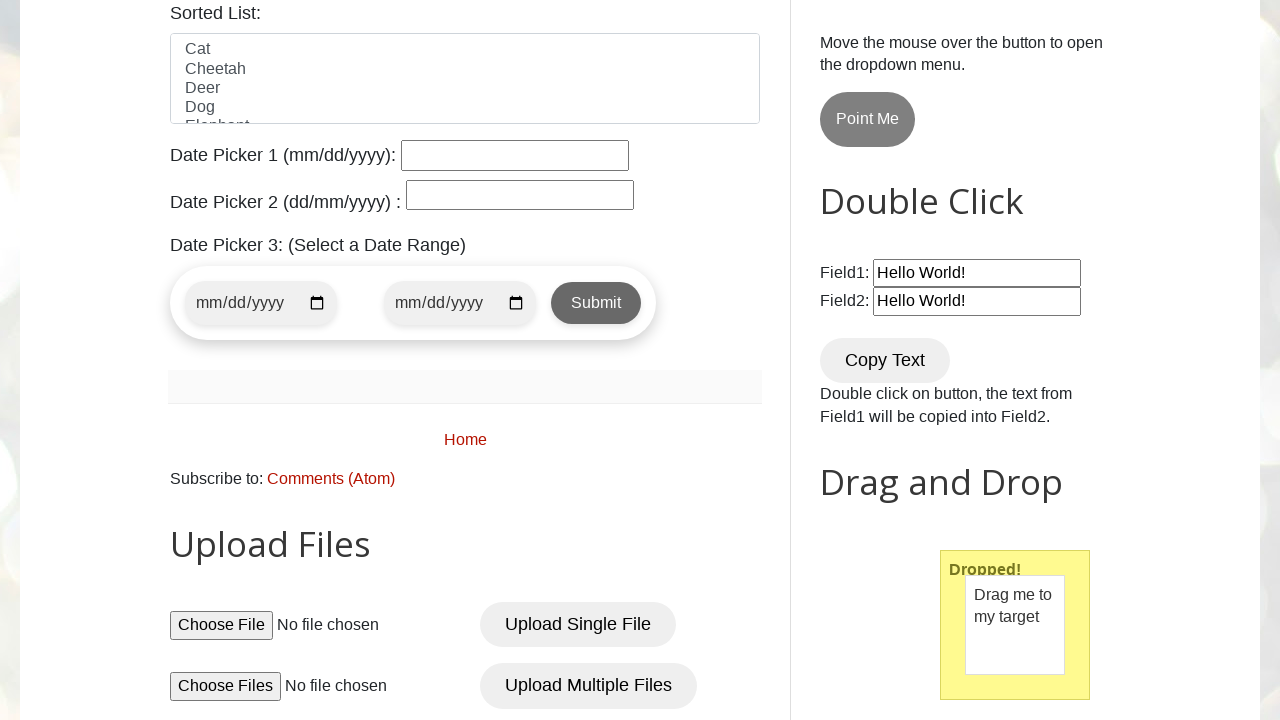

Waited for minimum slider handle to be visible
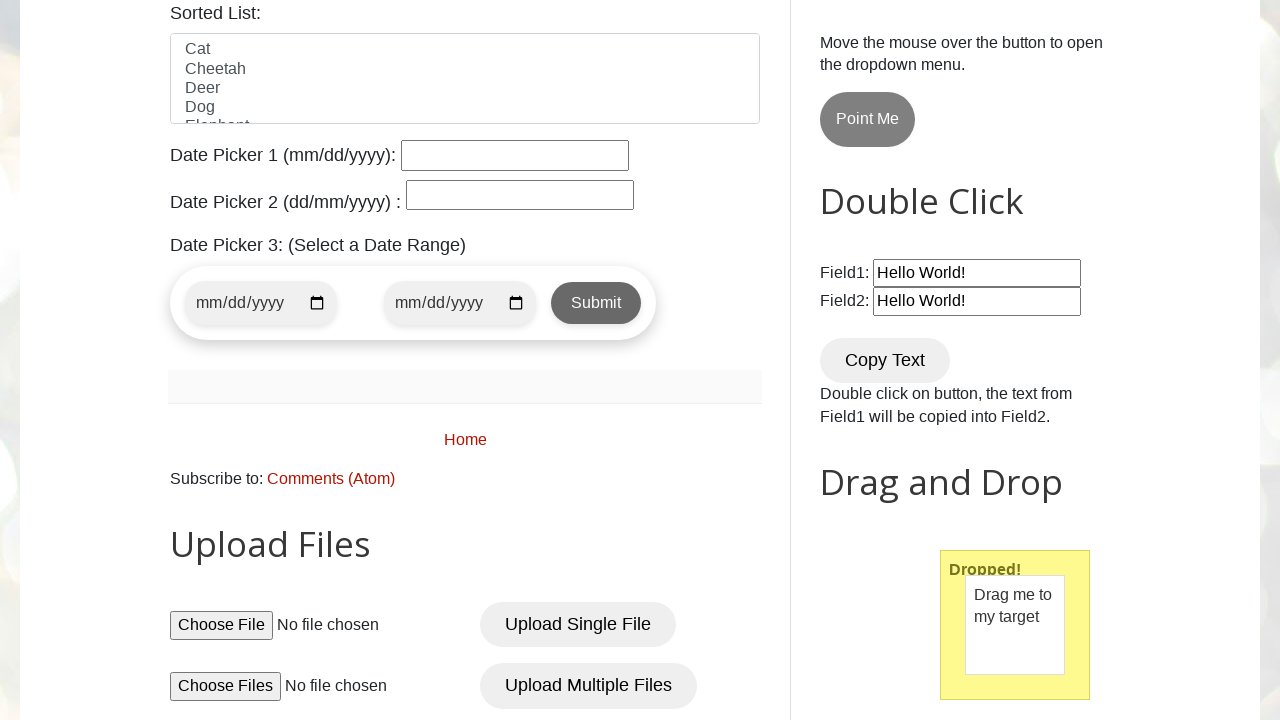

Retrieved bounding box of minimum slider handle
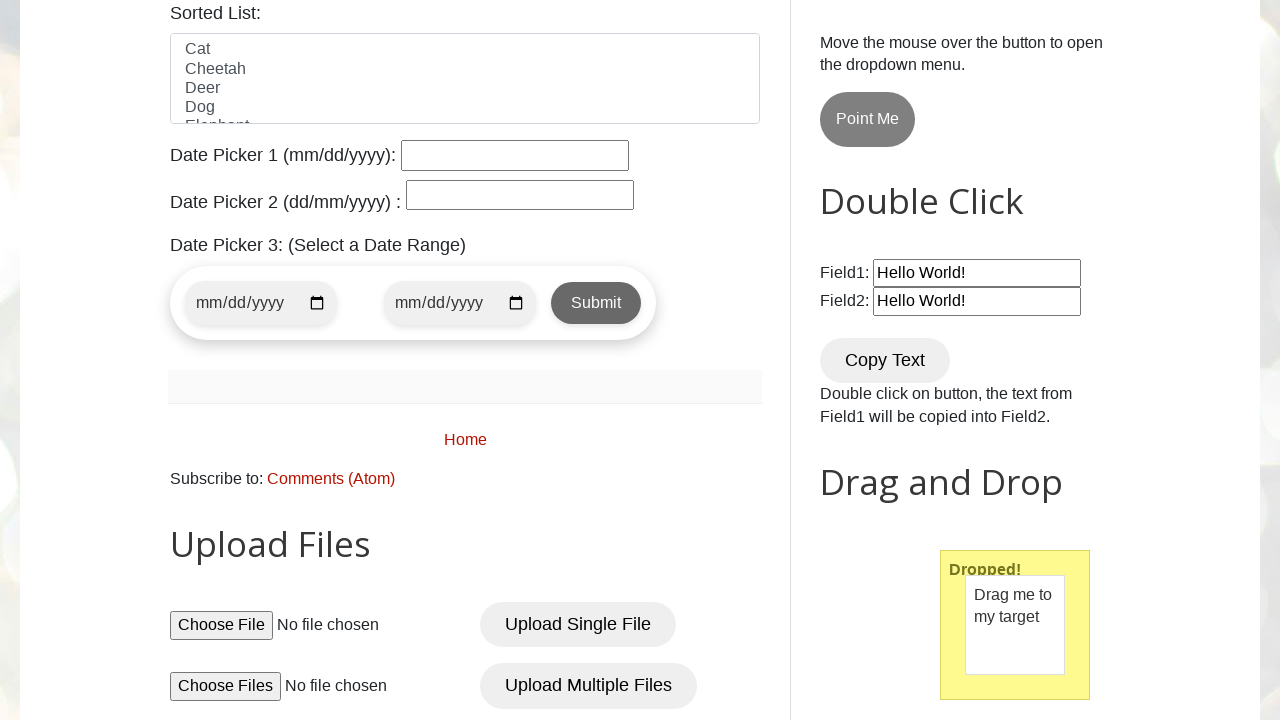

Moved mouse to center of minimum slider handle at (864, 899)
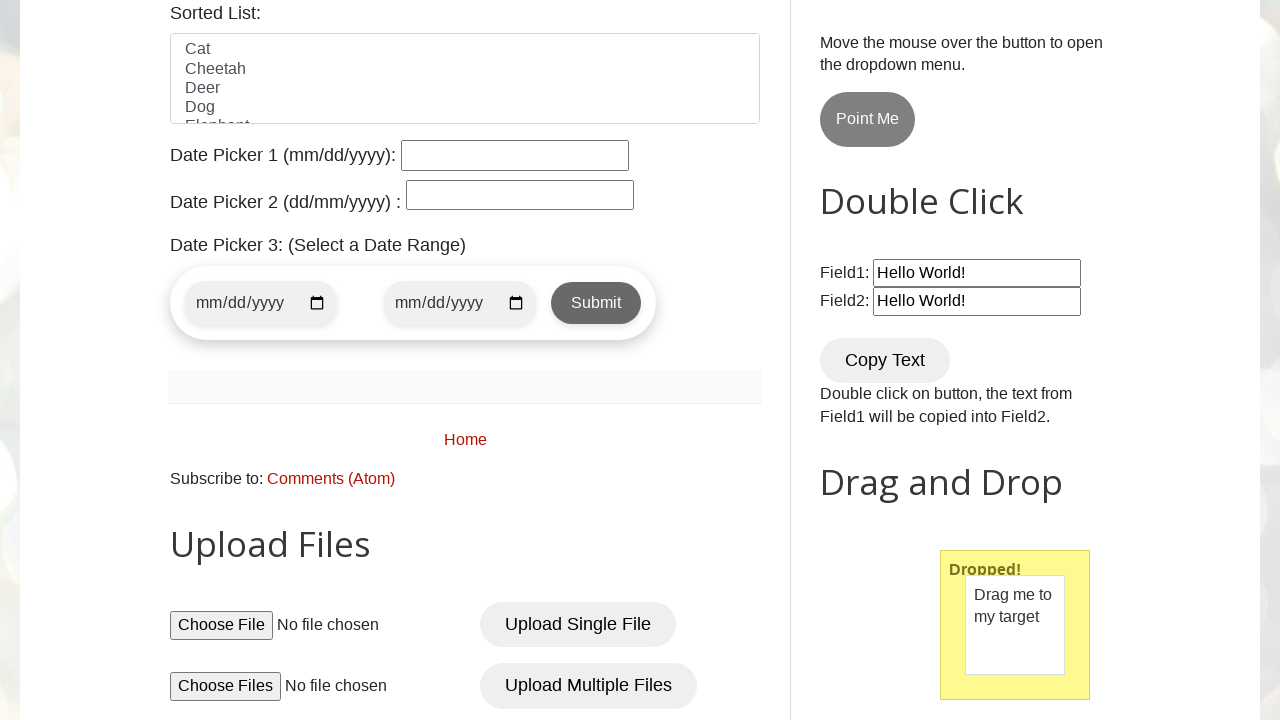

Pressed mouse button down on minimum slider handle at (864, 899)
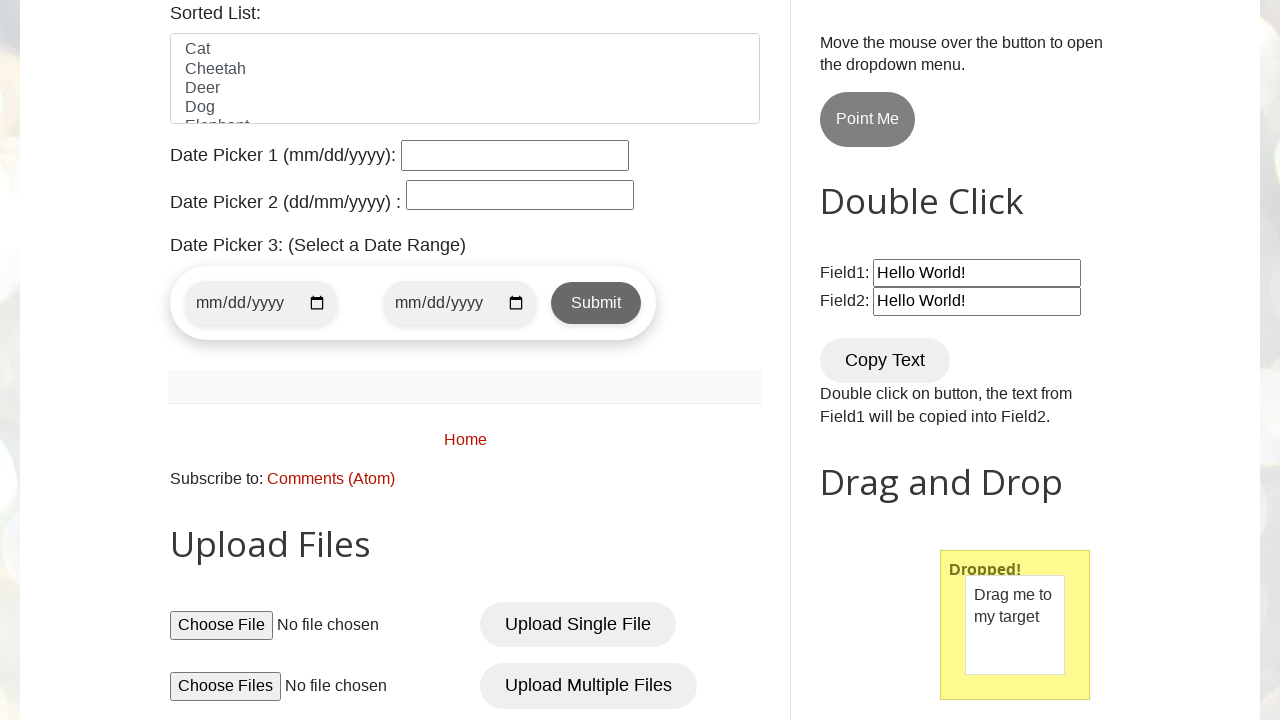

Dragged minimum slider handle 100 pixels to the right at (964, 899)
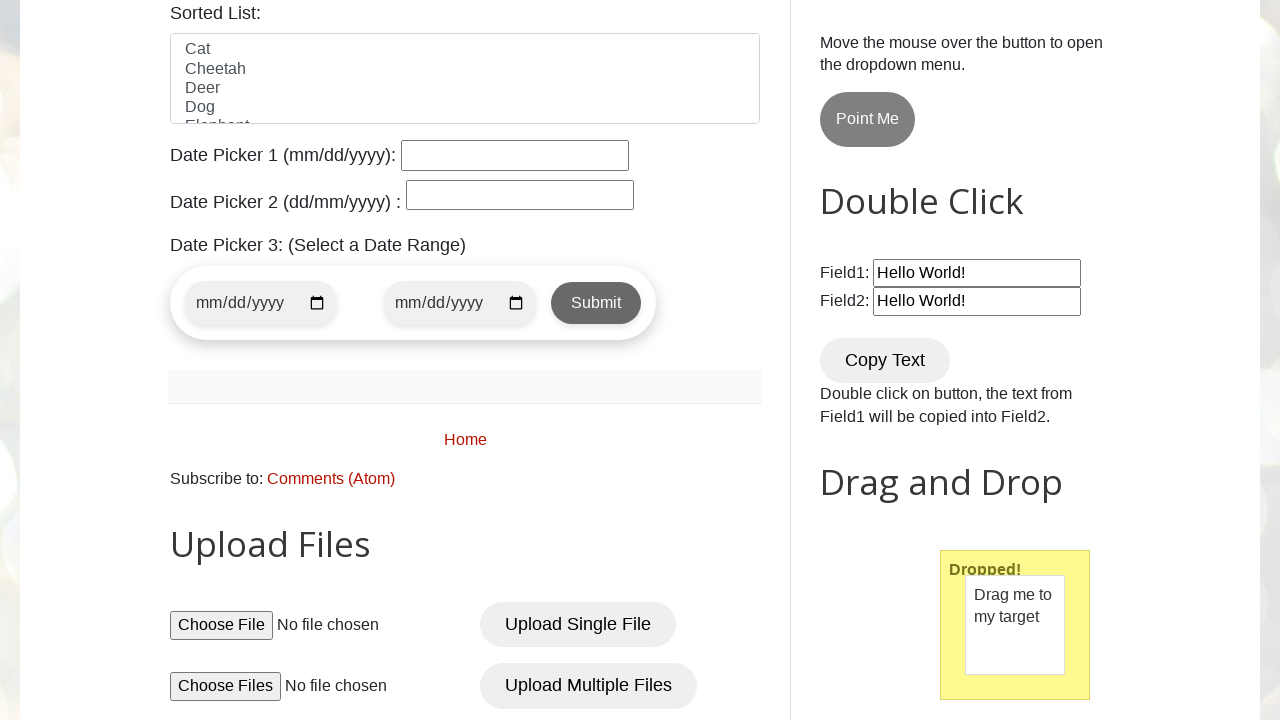

Released mouse button to complete minimum slider drag at (964, 899)
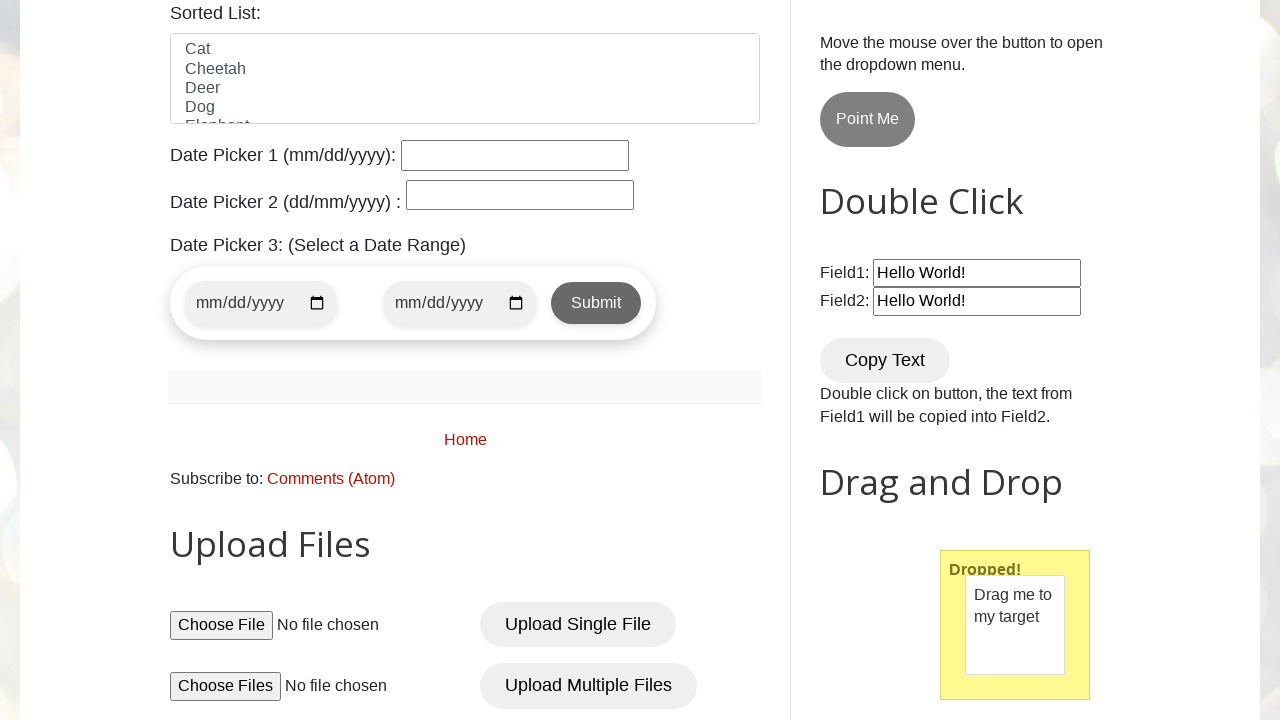

Located maximum value slider handle
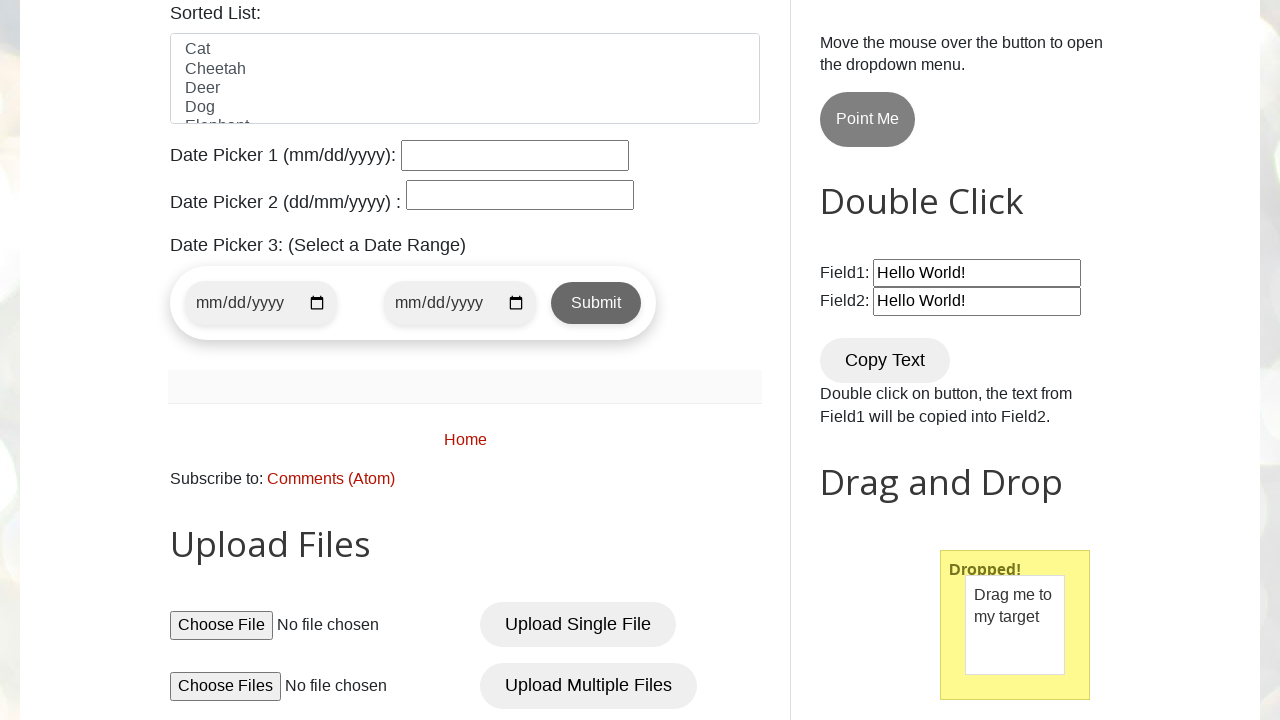

Waited for maximum slider handle to be visible
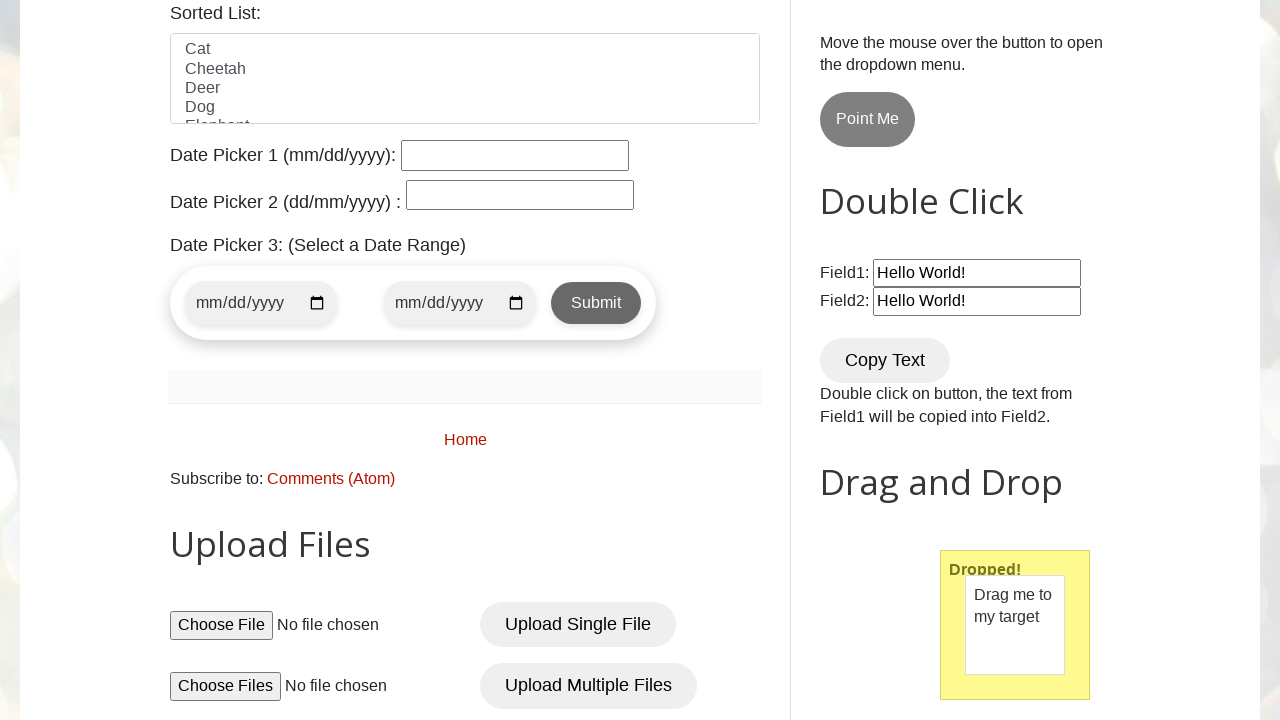

Retrieved bounding box of maximum slider handle
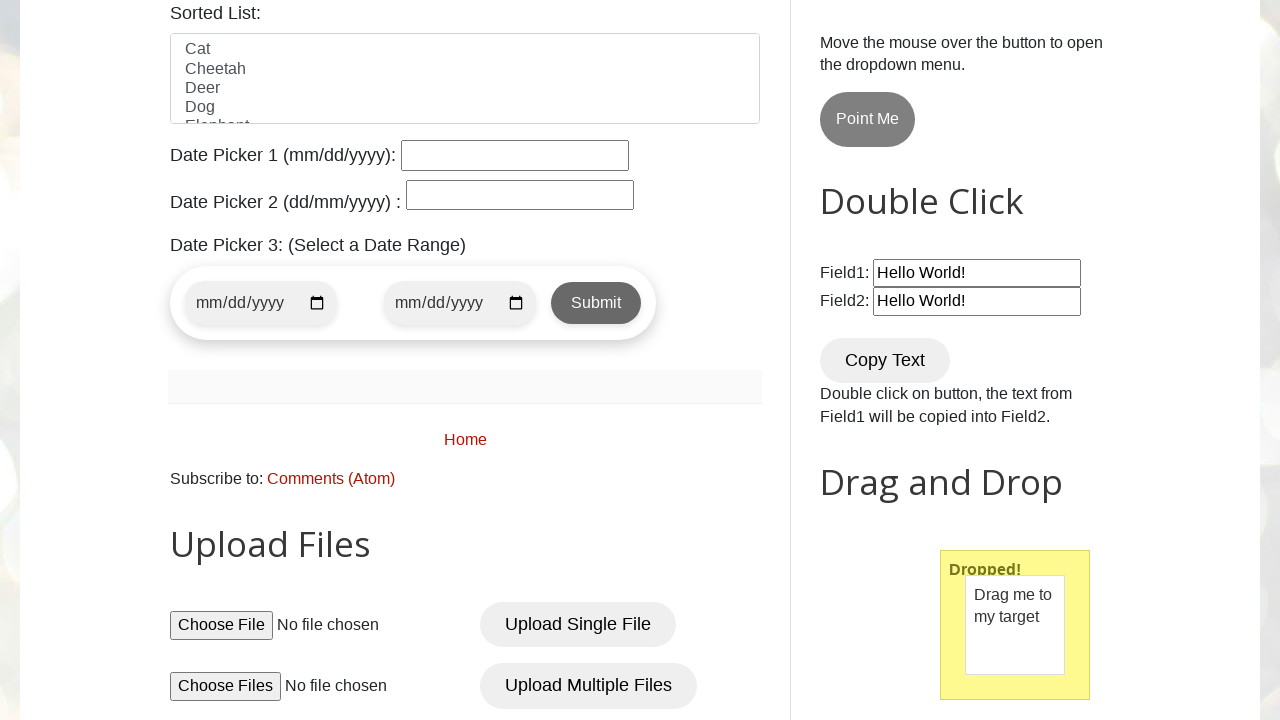

Moved mouse to center of maximum slider handle at (994, 899)
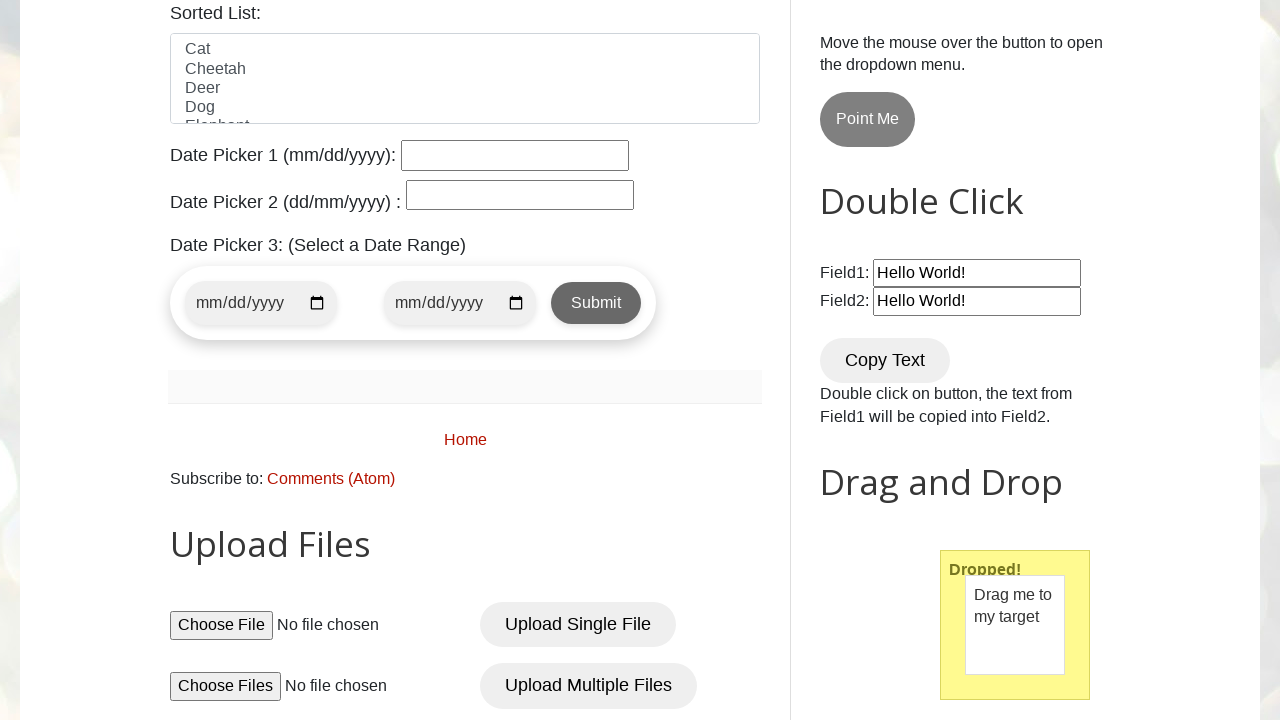

Pressed mouse button down on maximum slider handle at (994, 899)
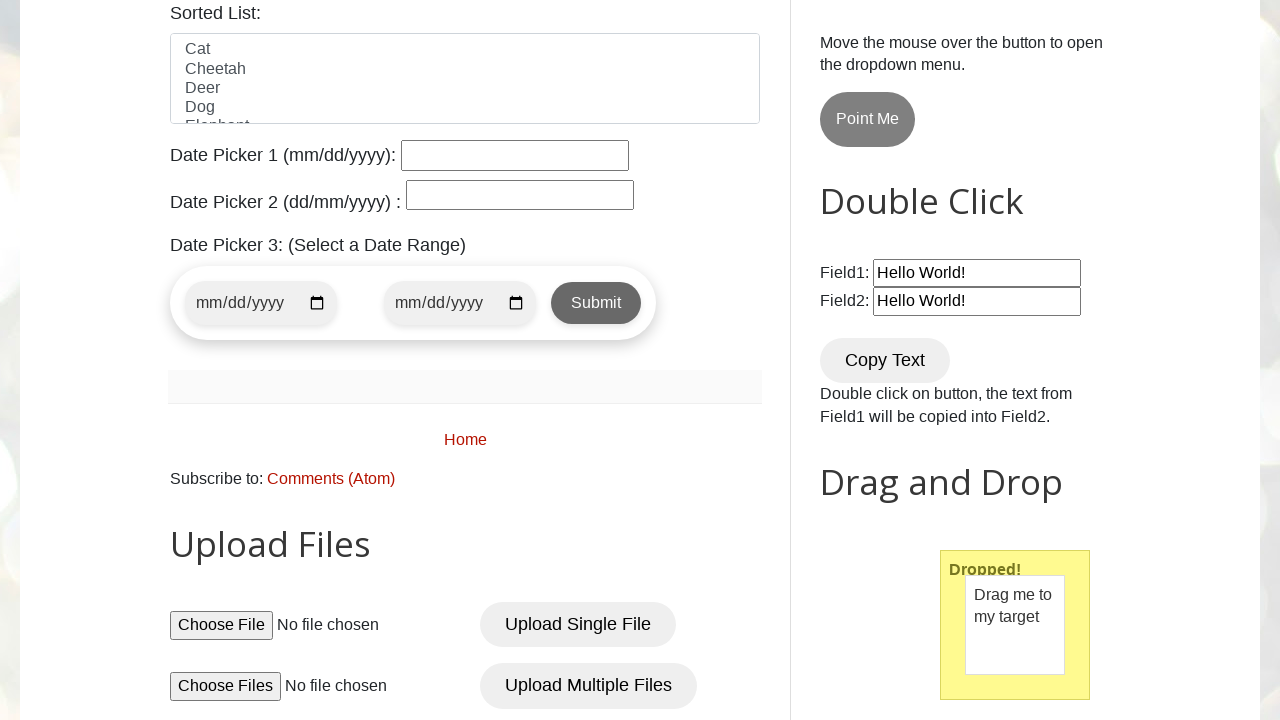

Dragged maximum slider handle 100 pixels to the right at (1094, 899)
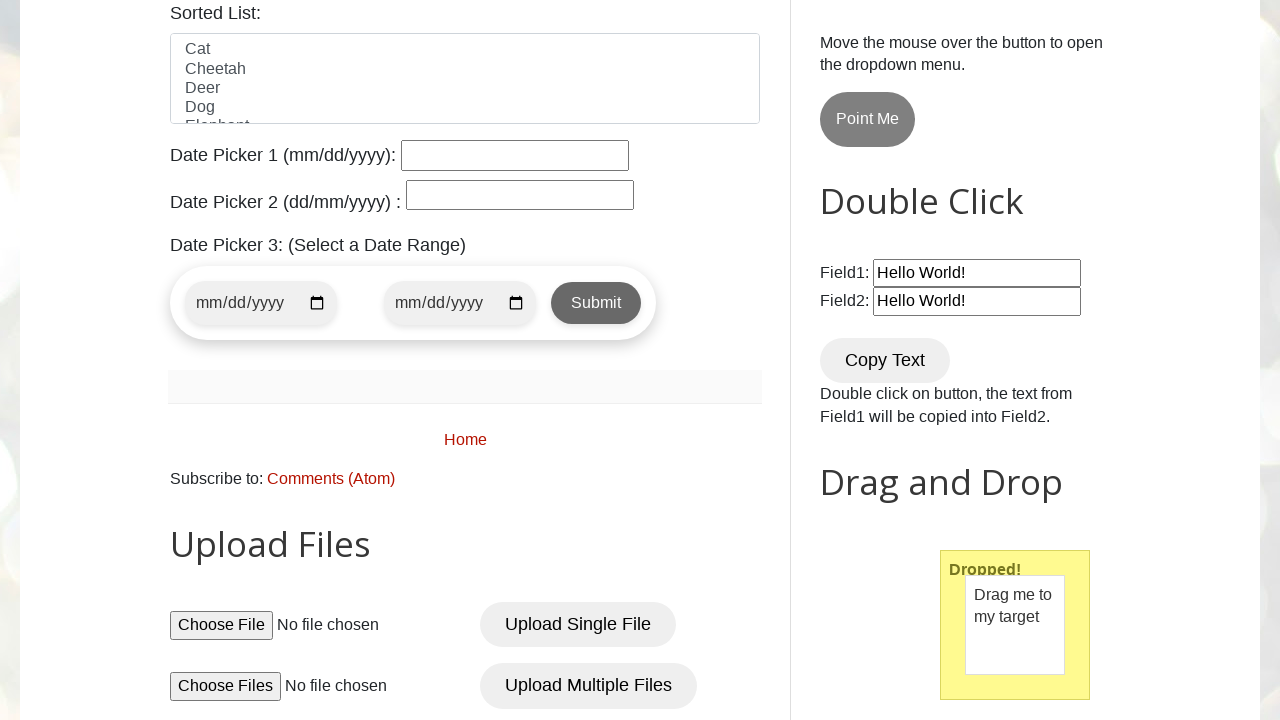

Released mouse button to complete maximum slider drag at (1094, 899)
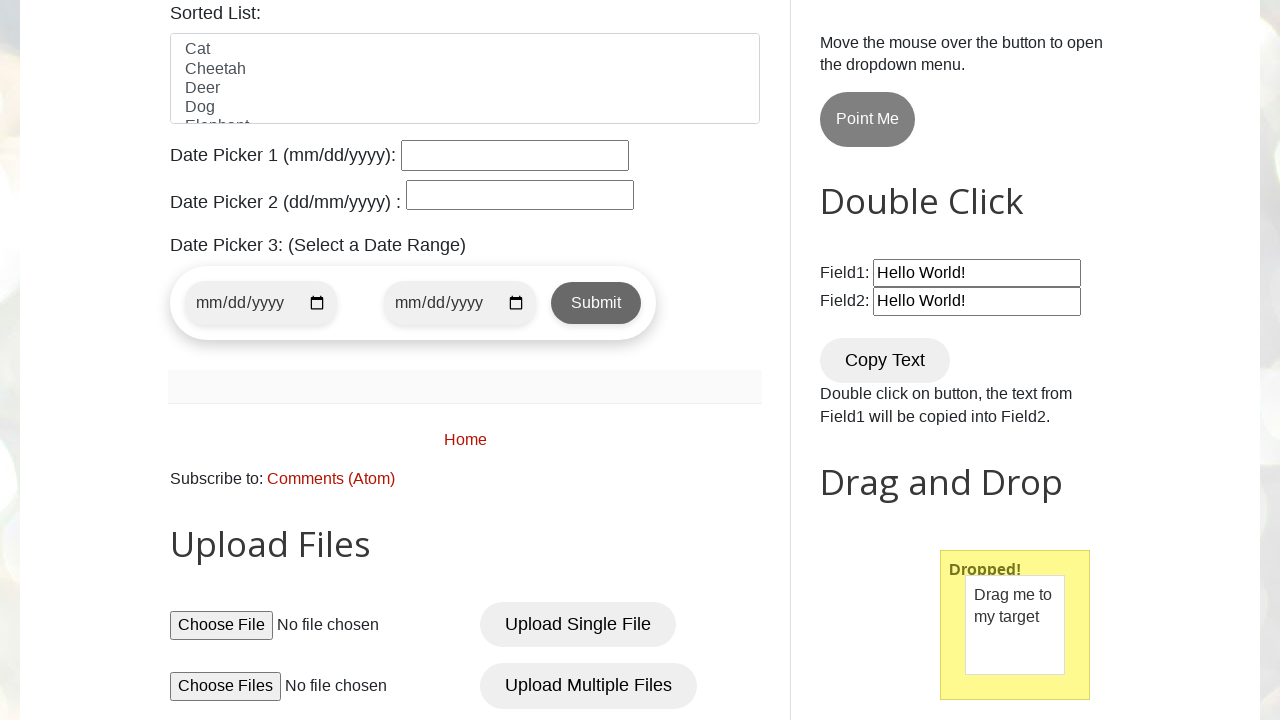

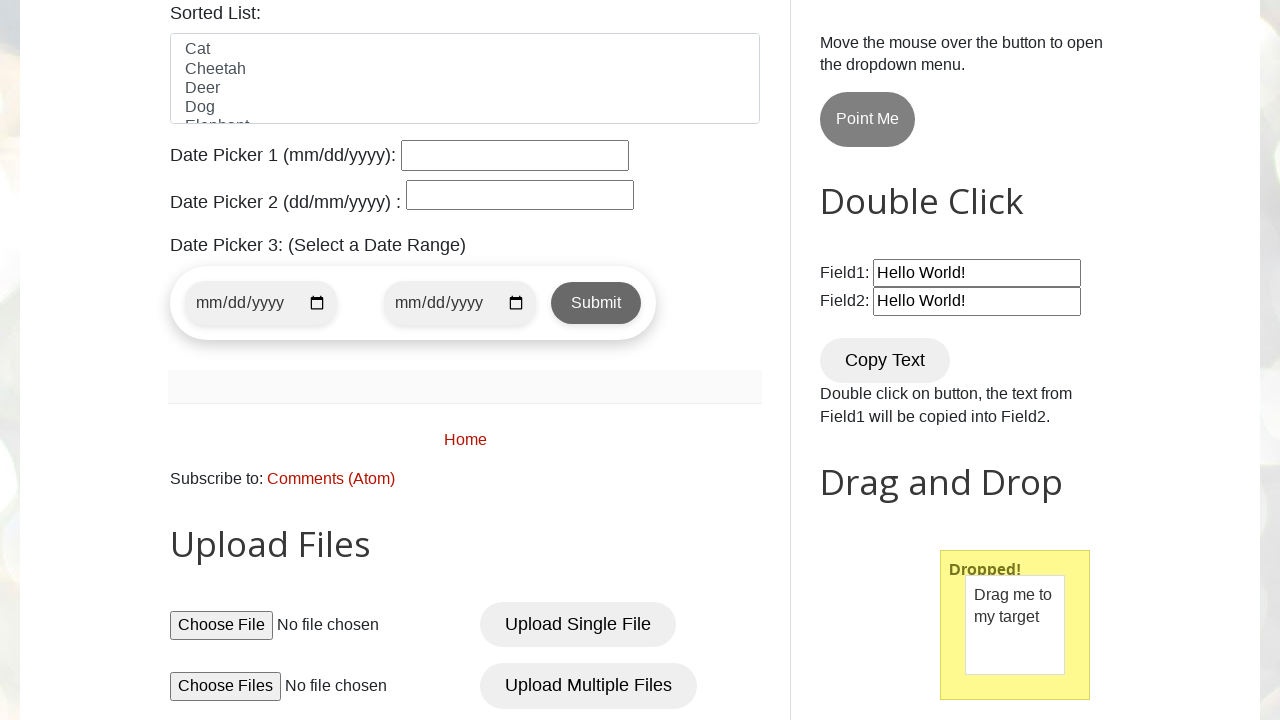